Tests YouTube search functionality by entering a search query for "playwright test data management" and pressing Enter

Starting URL: https://www.youtube.com/

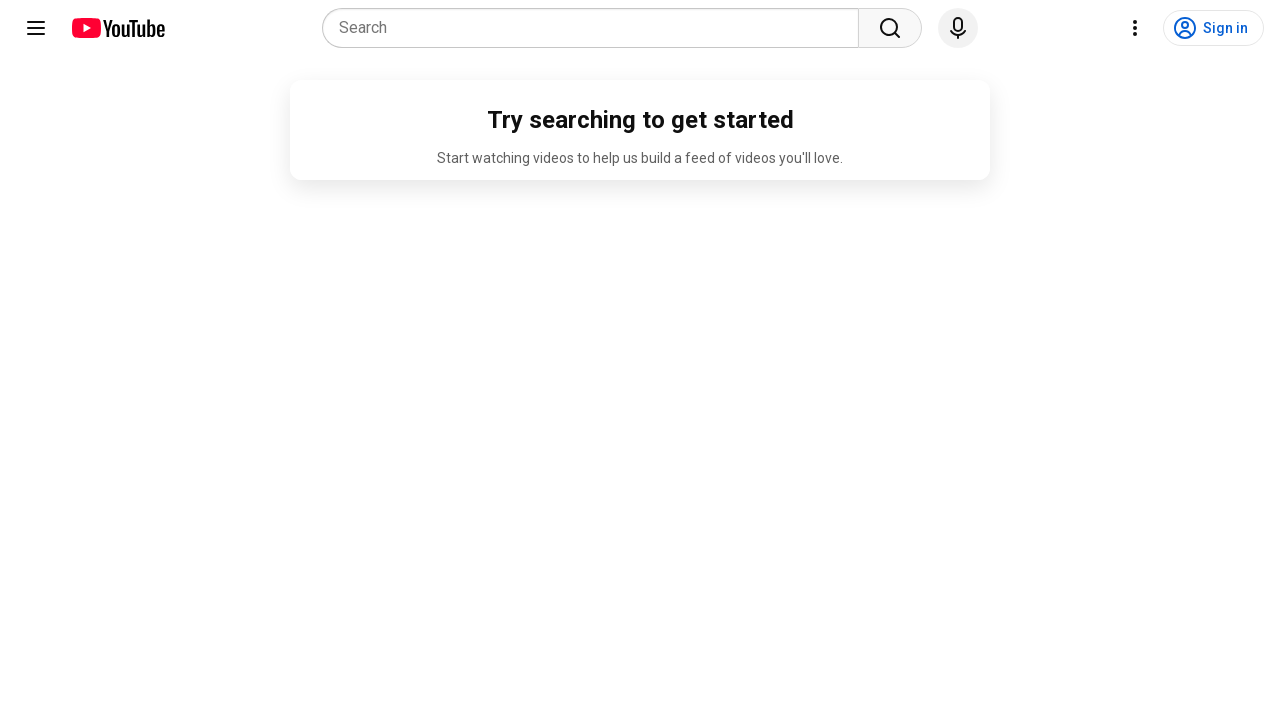

Clicked on YouTube search placeholder at (596, 28) on internal:attr=[placeholder="Search"i]
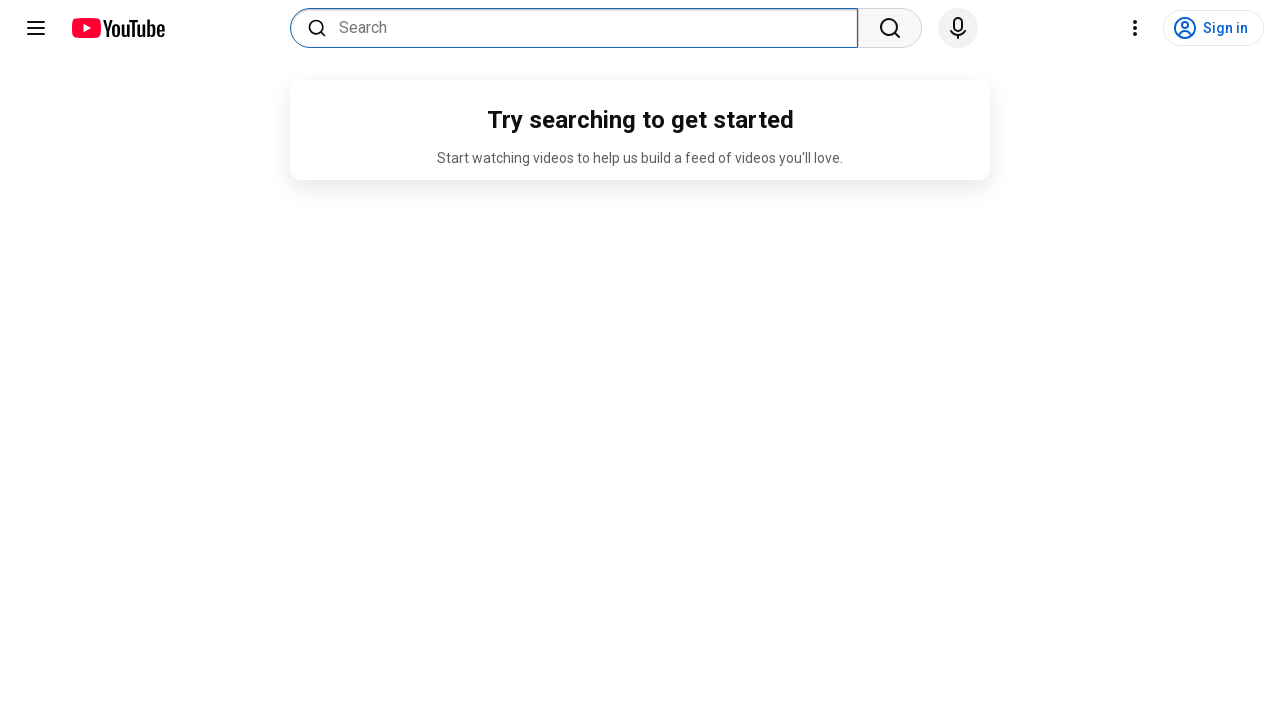

Filled search field with 'playwright test data management' on internal:attr=[placeholder="Search"i]
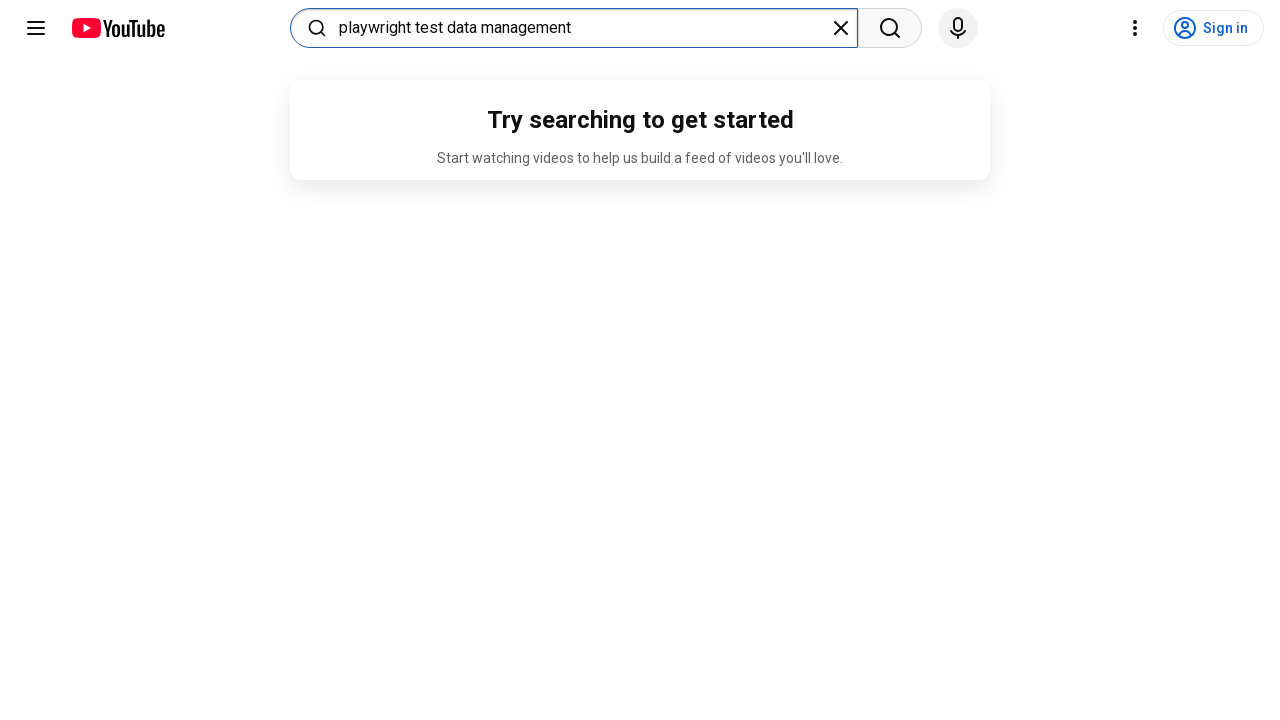

Pressed Enter to submit search query on internal:attr=[placeholder="Search"i]
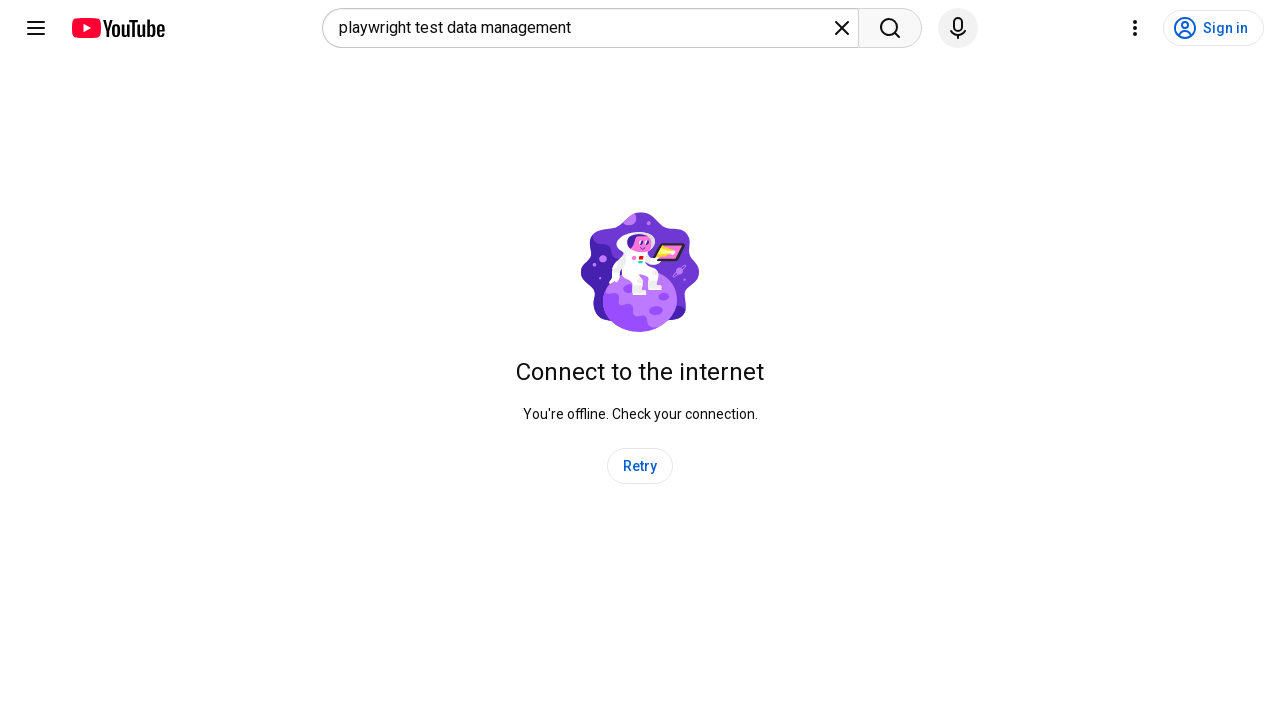

Waited 5 seconds for search results to load
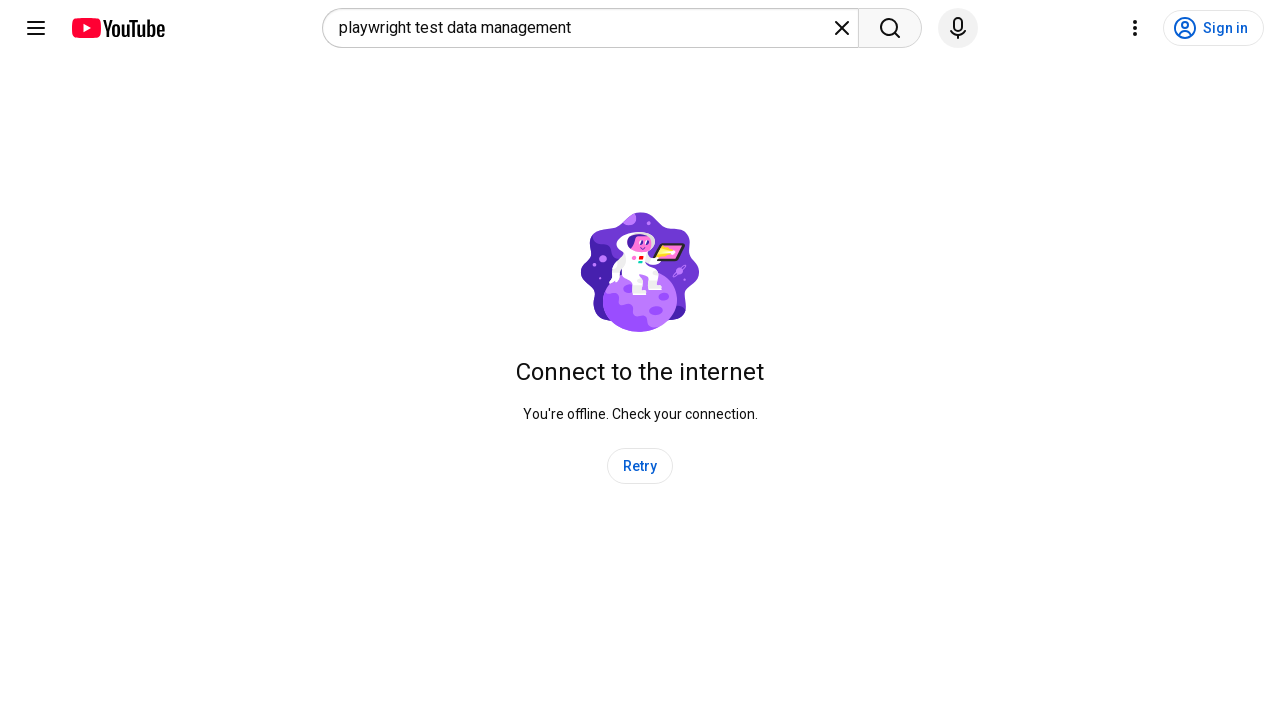

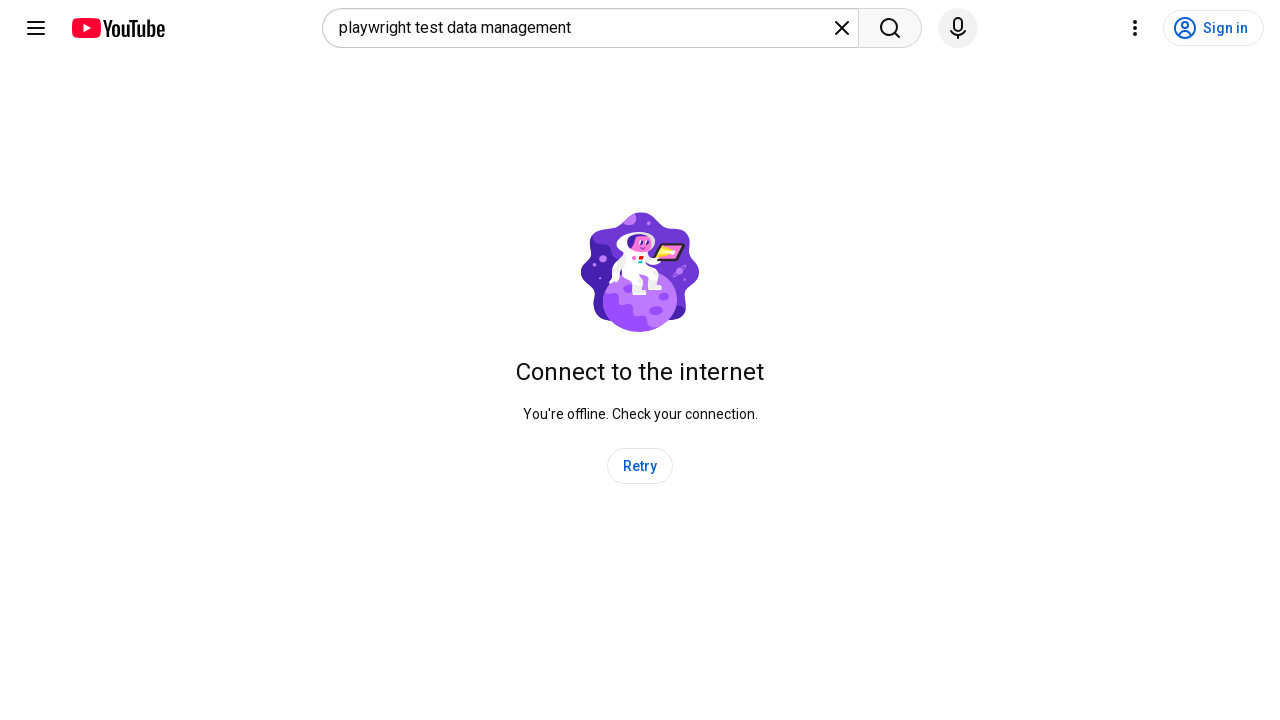